Tests drag and drop functionality on jQuery UI demo page by dragging an element and dropping it onto a target area

Starting URL: https://jqueryui.com/droppable/

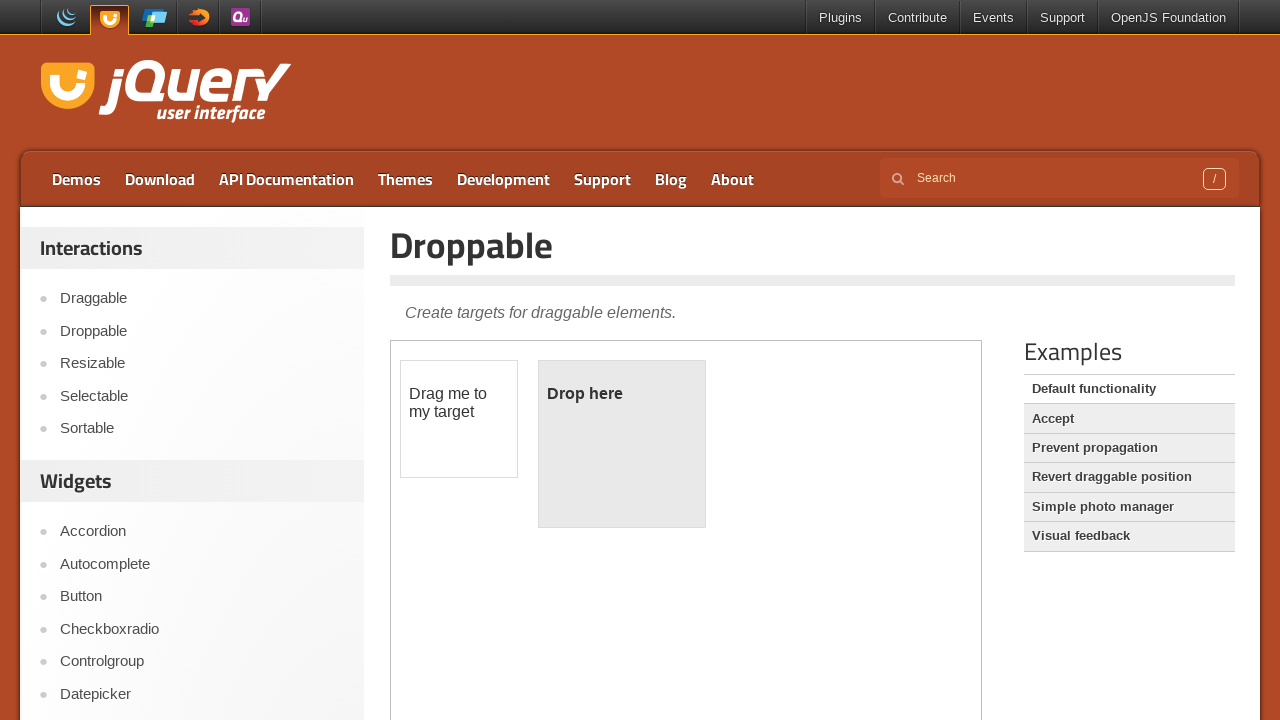

Navigated to jQuery UI droppable demo page
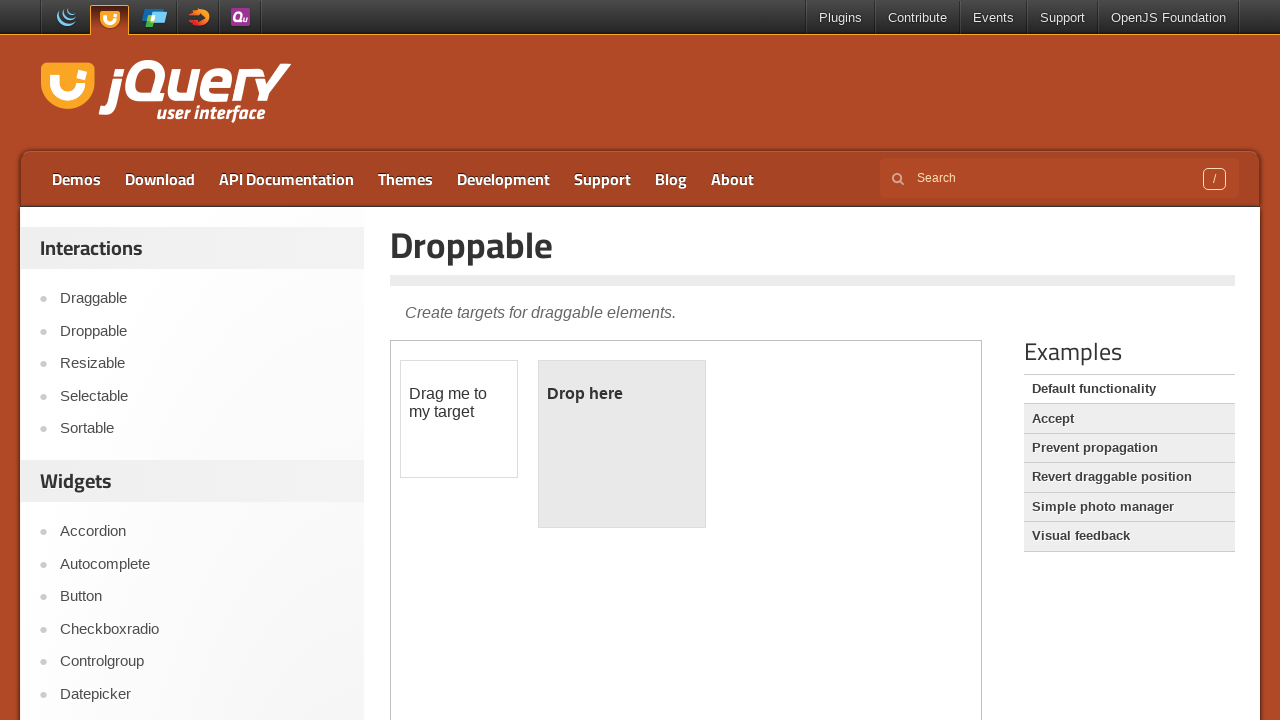

Located the demo iframe
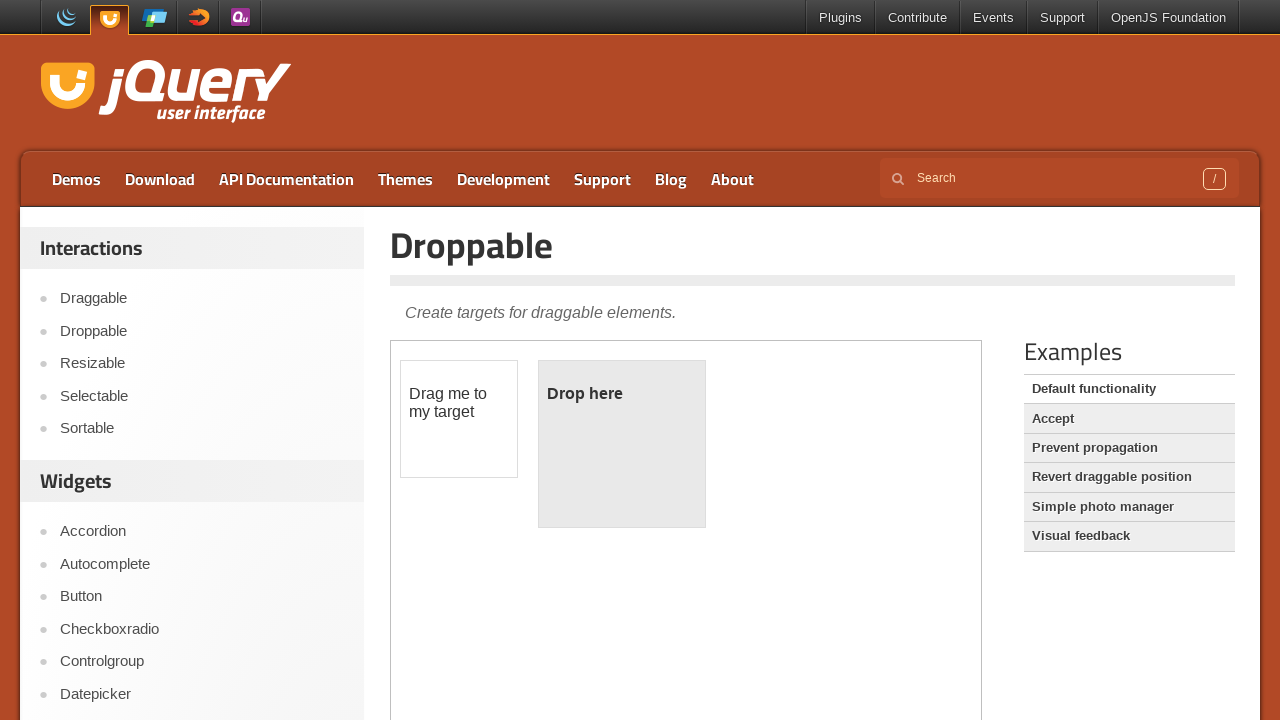

Located the draggable element
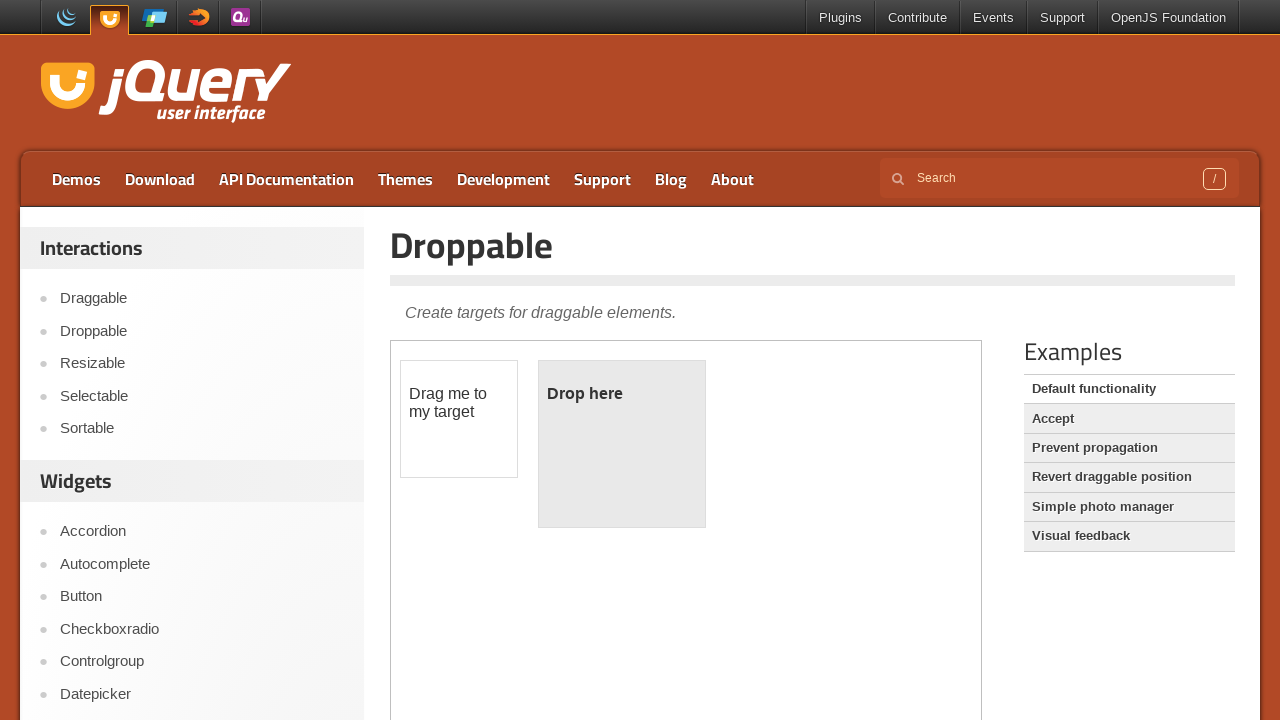

Located the droppable target area
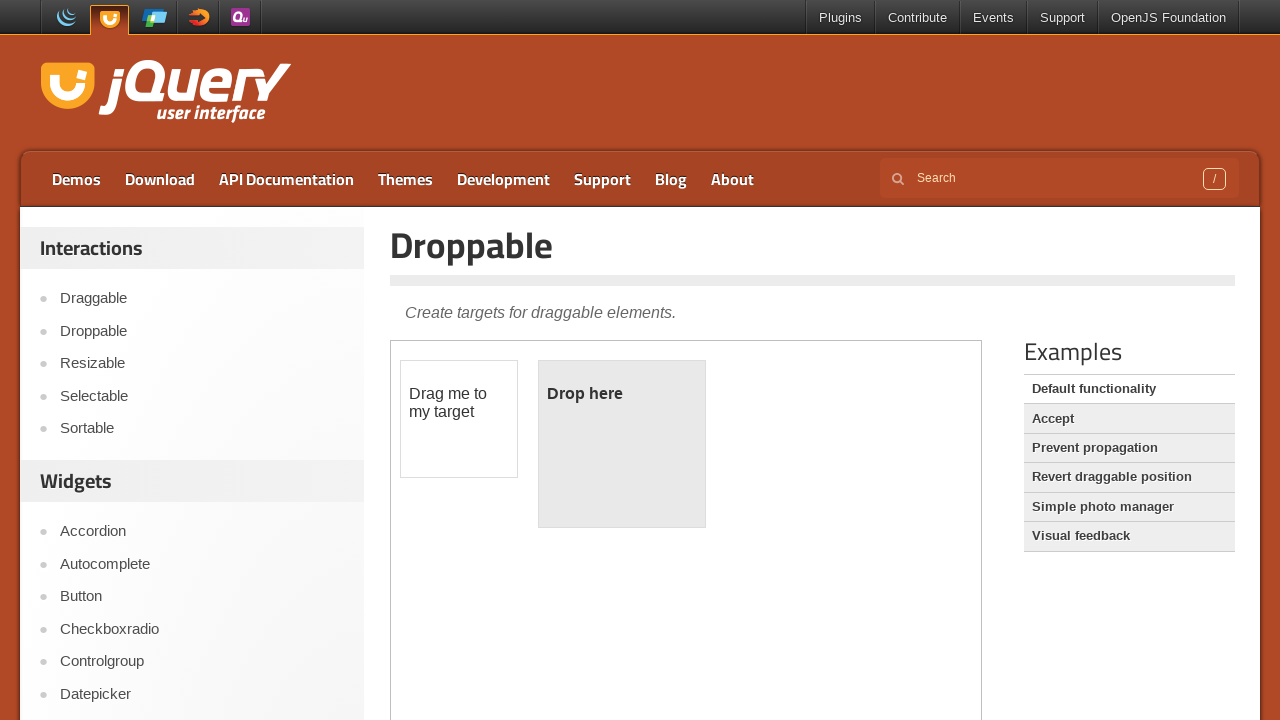

Retrieved initial droppable text: '
	Drop here
'
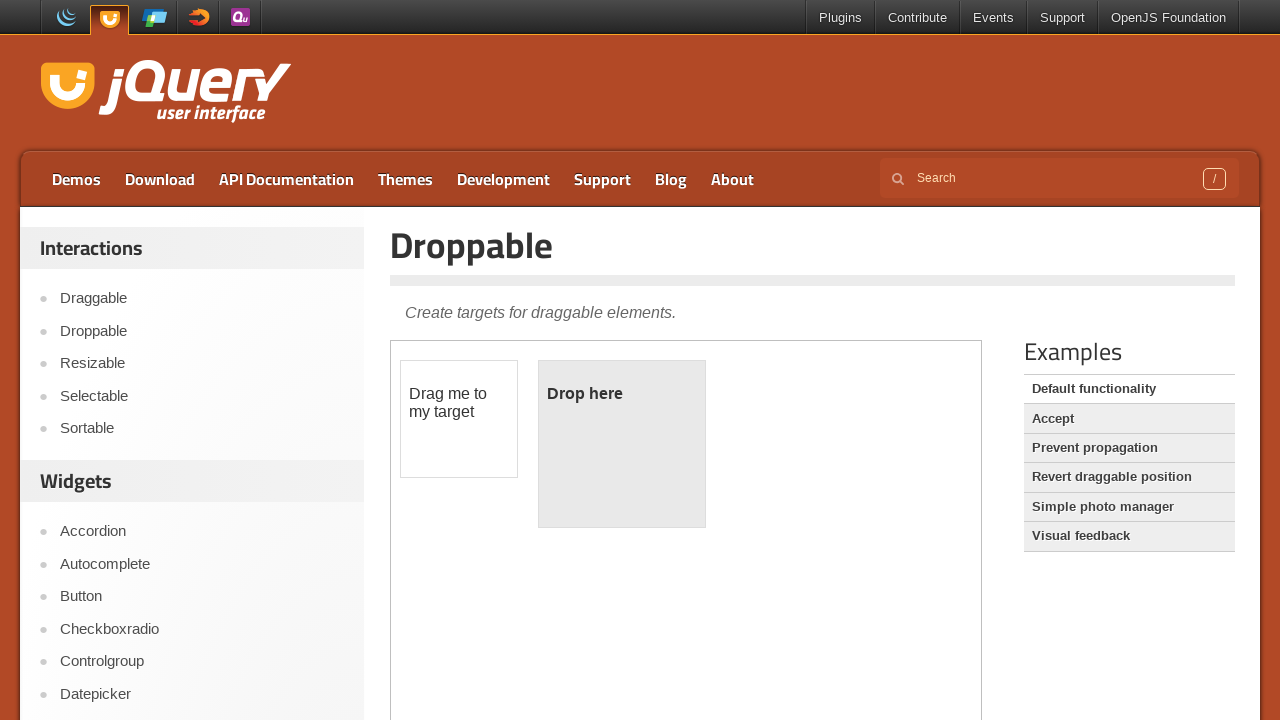

Dragged element and dropped it onto target area at (622, 444)
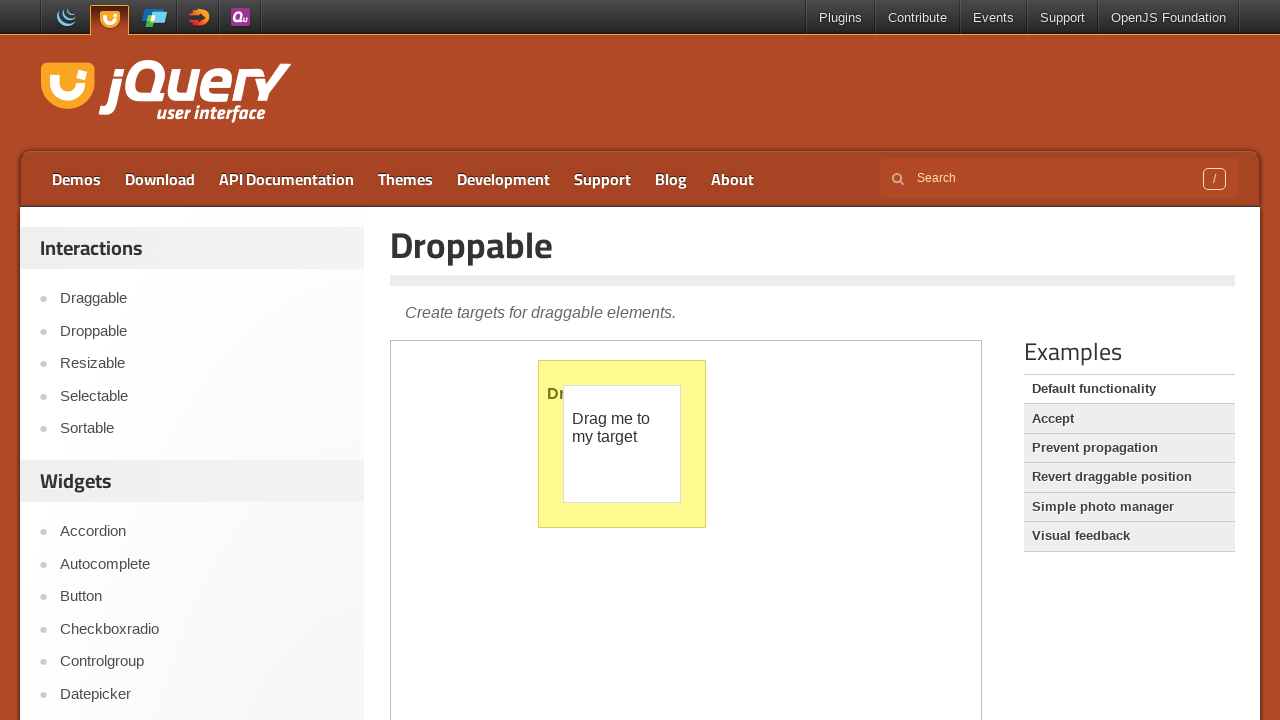

Verified drop was successful - 'Dropped!' text appeared
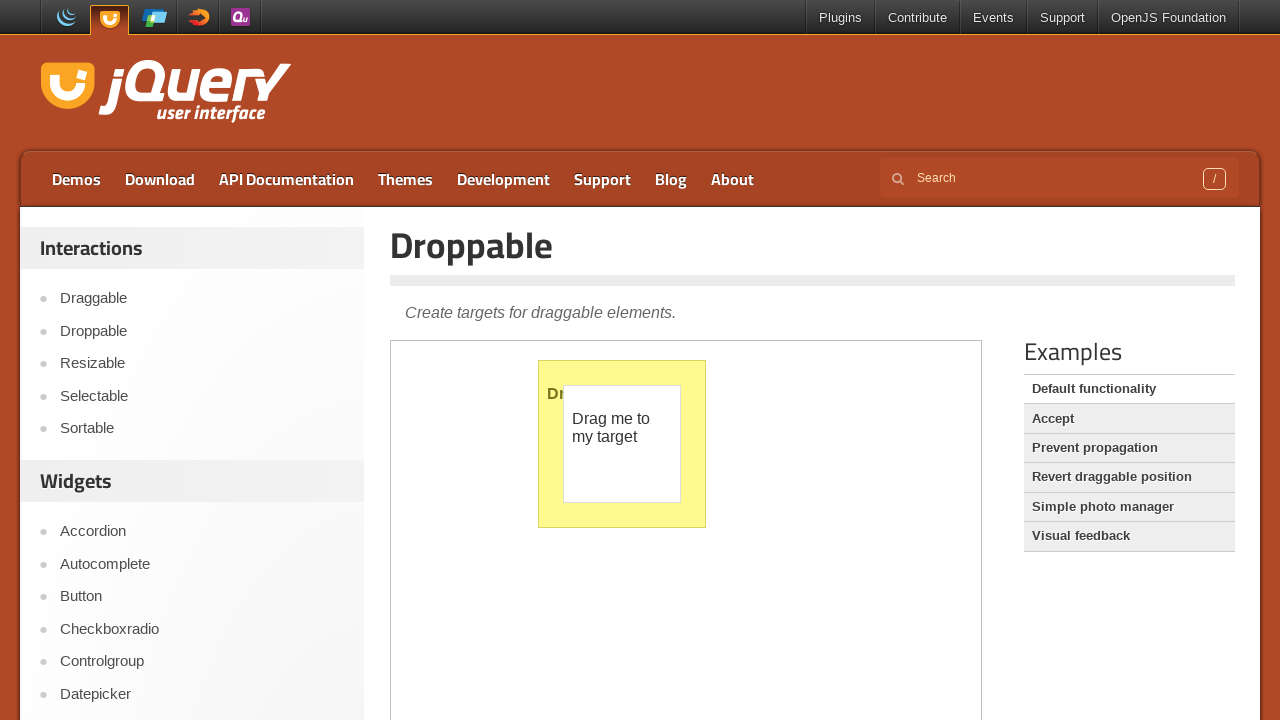

Retrieved final droppable text: '
	Dropped!
'
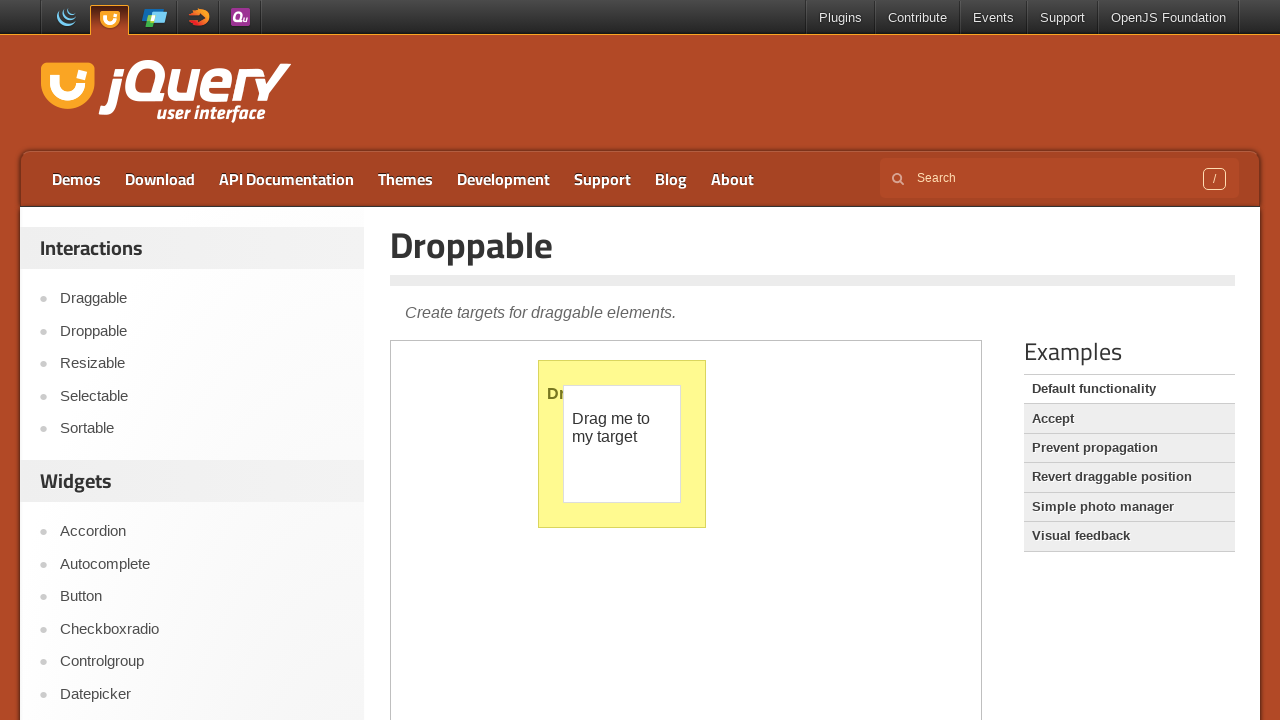

Test failed - final text does not match expected 'Dropped!' text
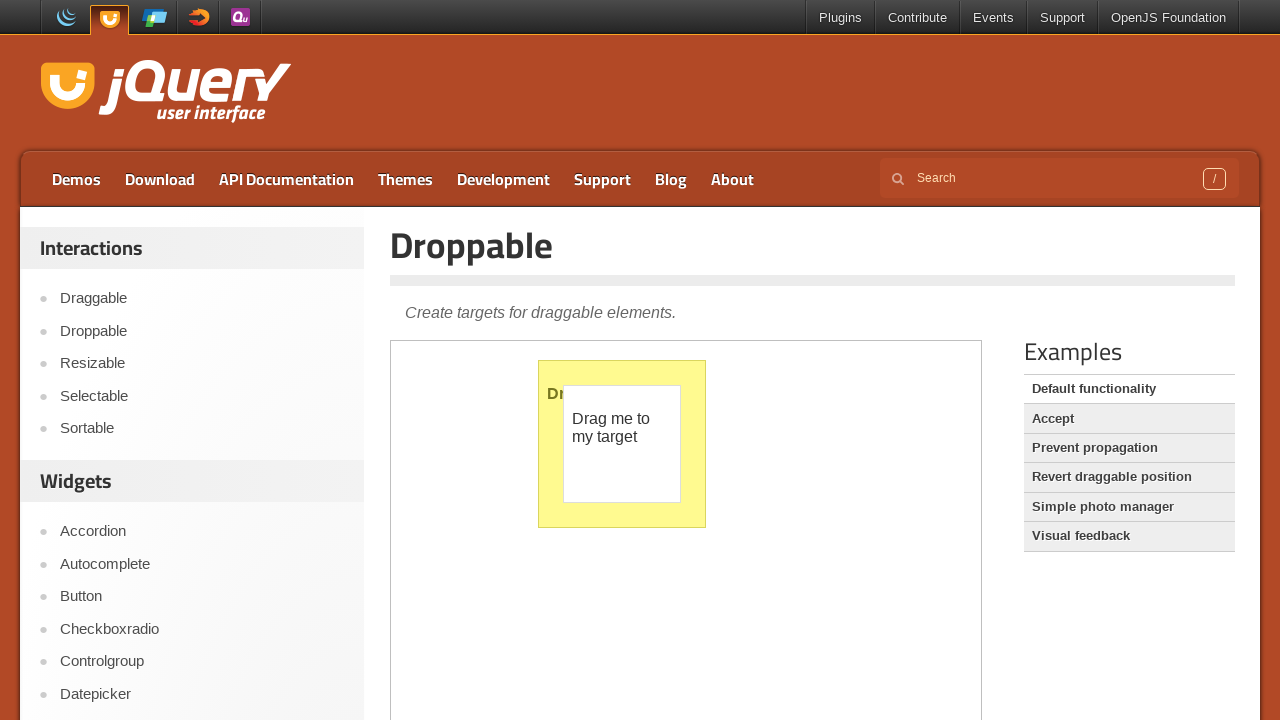

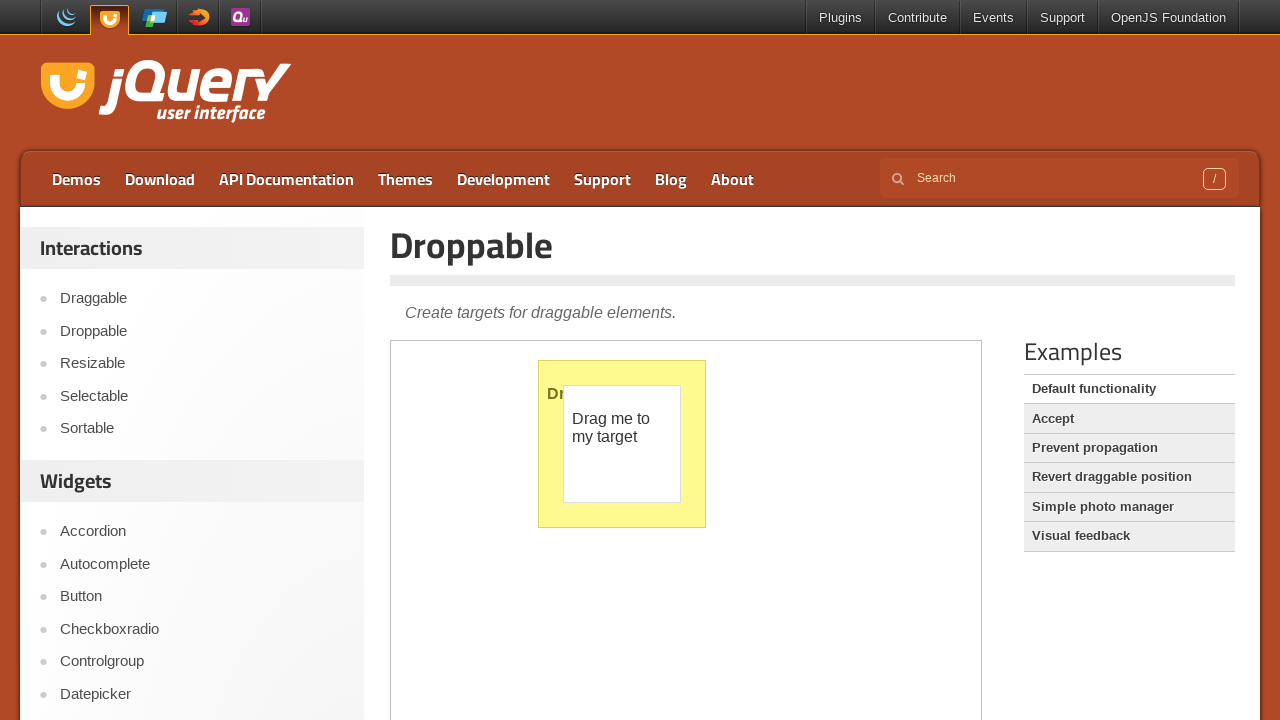